Demonstrates drag-and-drop functionality by dragging element 'box A' (draggable) onto 'box B' (droppable) on a demo page.

Starting URL: https://crossbrowsertesting.github.io/drag-and-drop

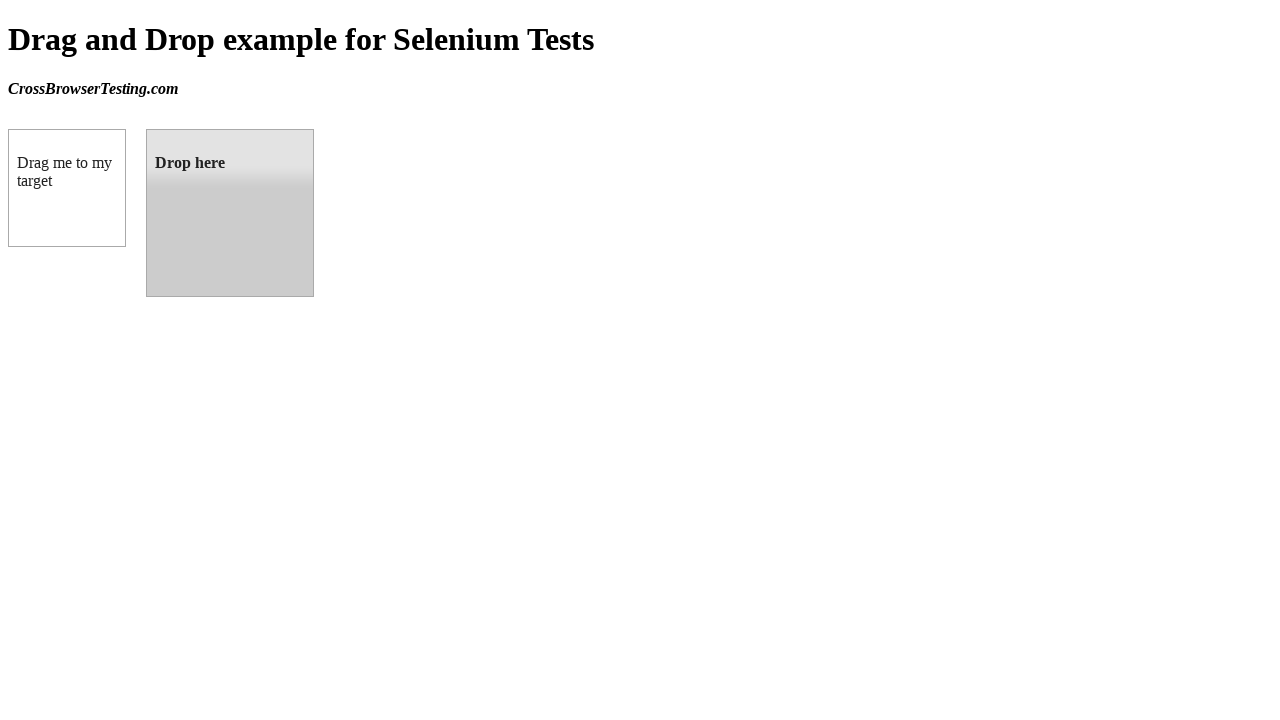

Navigated to drag-and-drop demo page
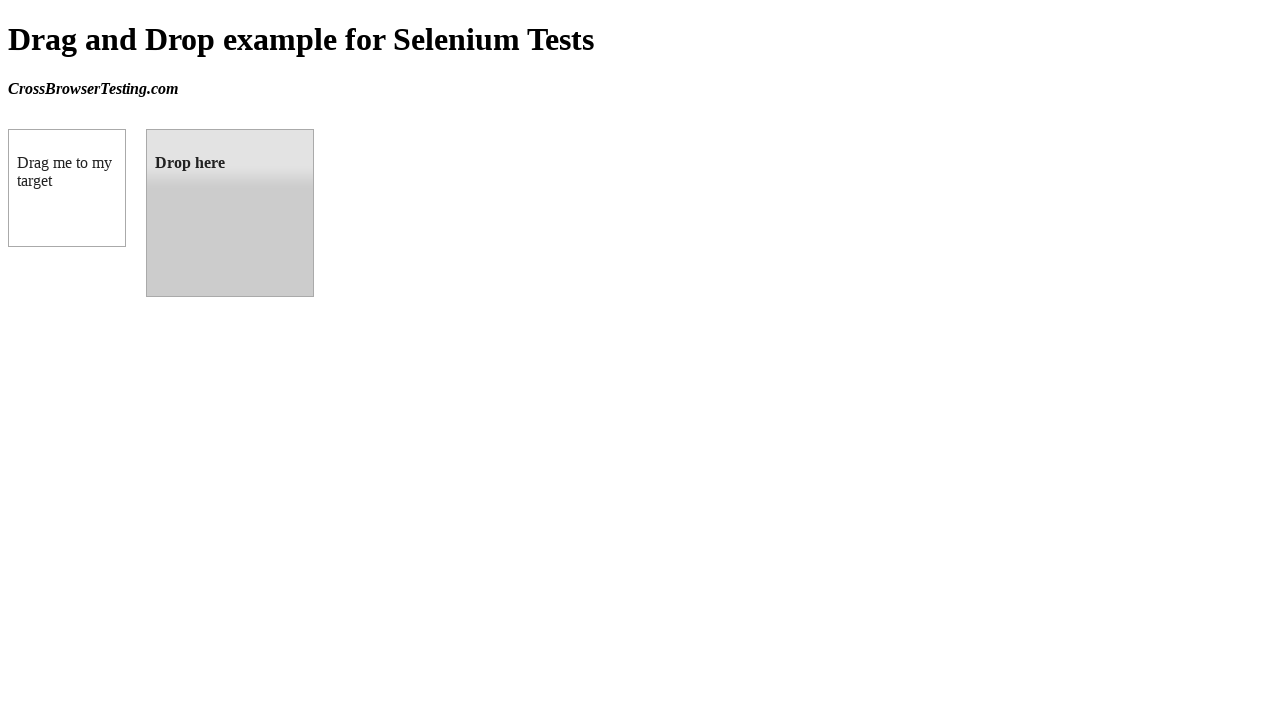

Located draggable element 'box A'
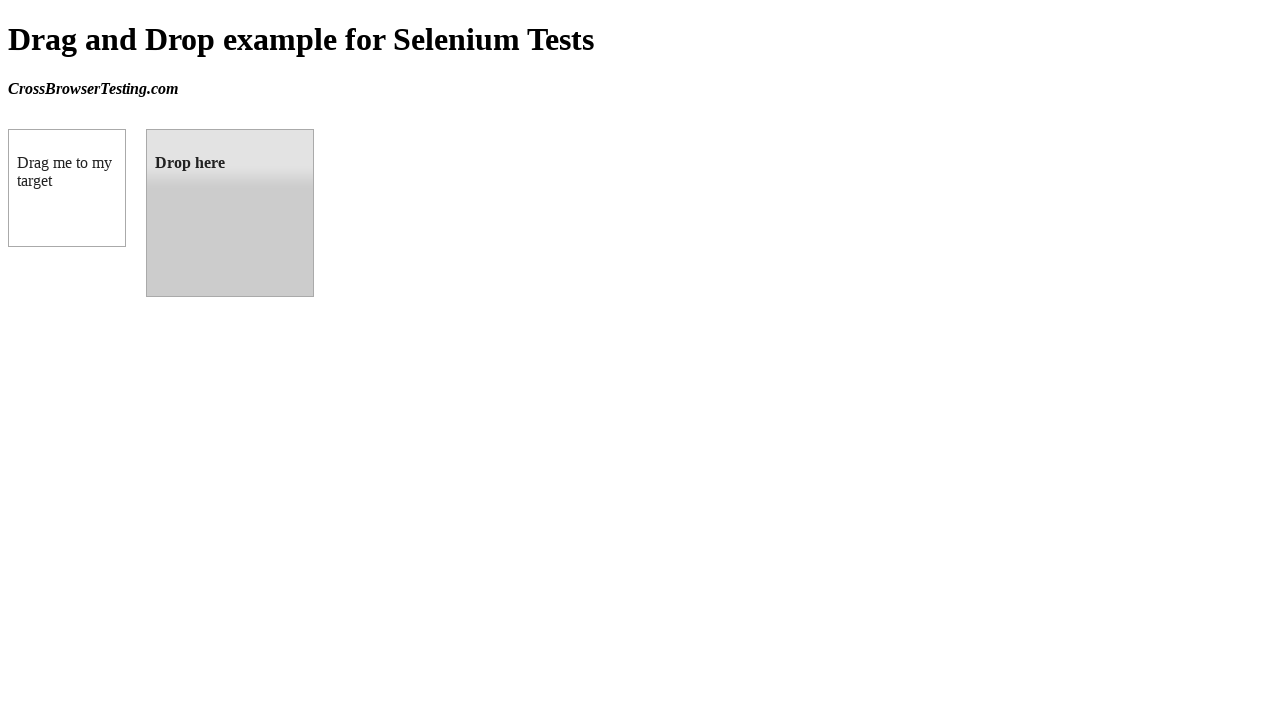

Located droppable element 'box B'
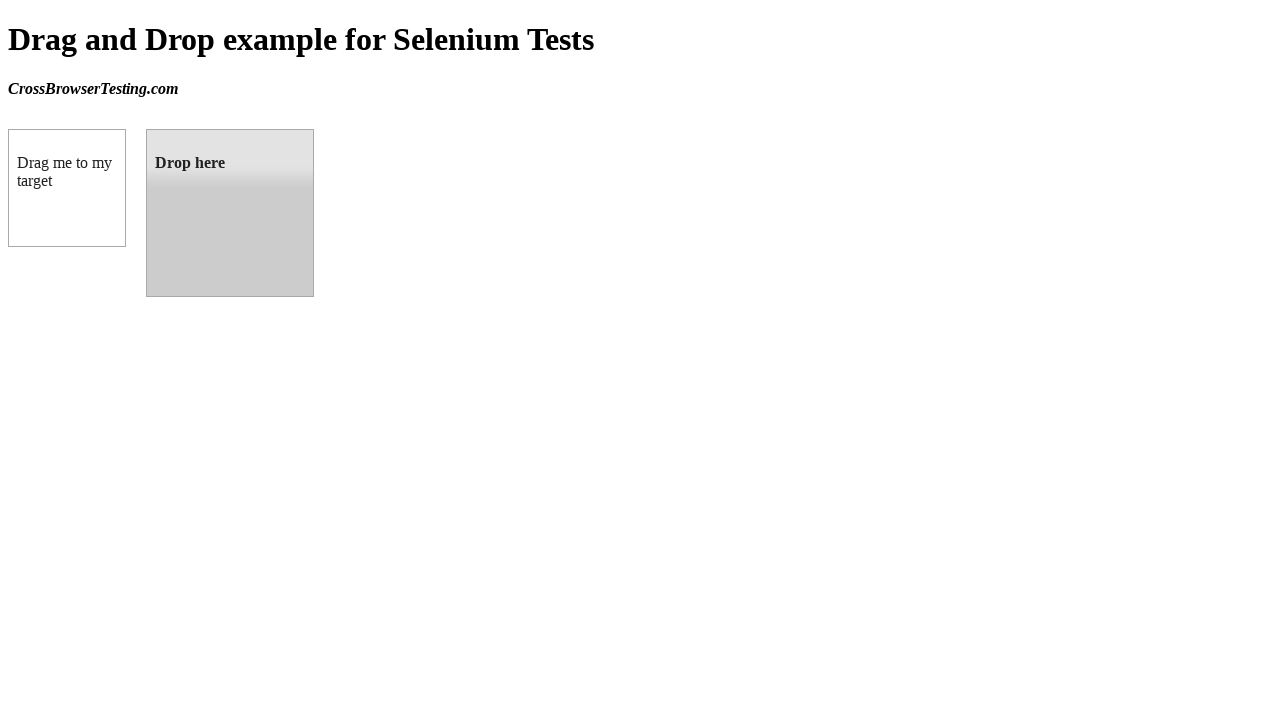

Dragged 'box A' onto 'box B' successfully at (230, 213)
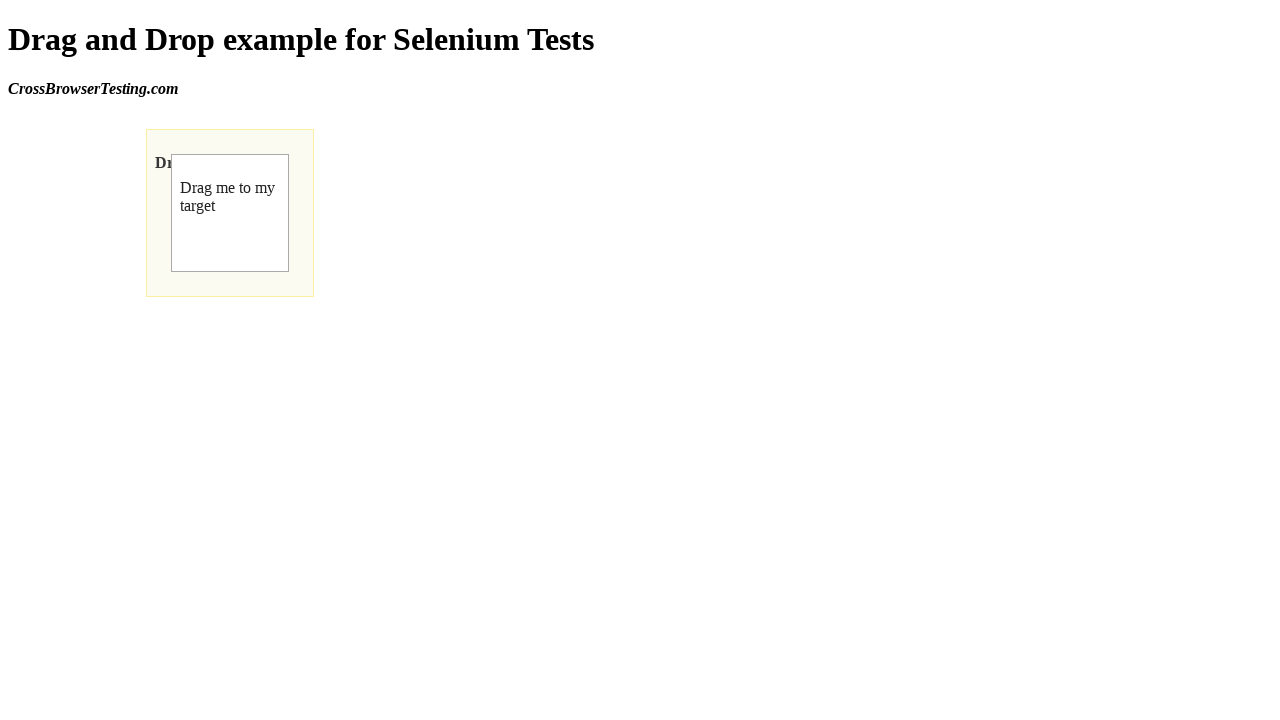

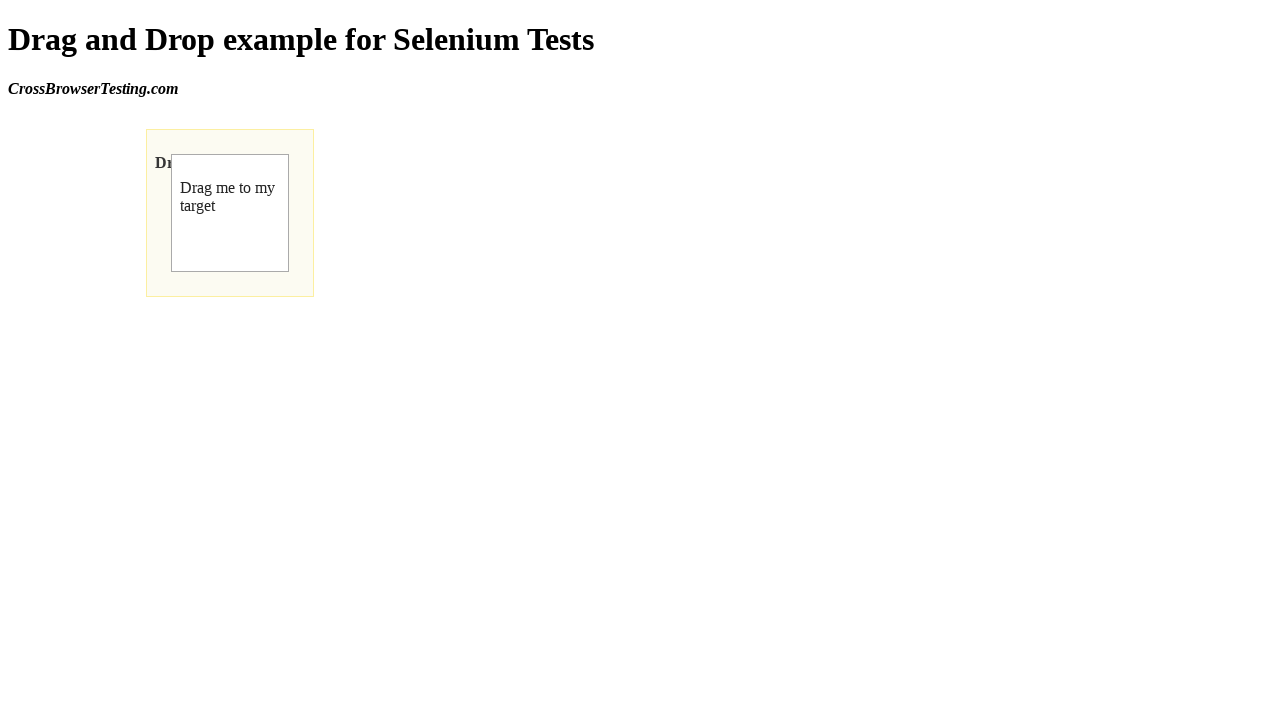